Tests drag and drop functionality by switching to an iframe and dragging an element onto a drop target on the jQuery UI droppable demo page.

Starting URL: https://jqueryui.com/droppable/

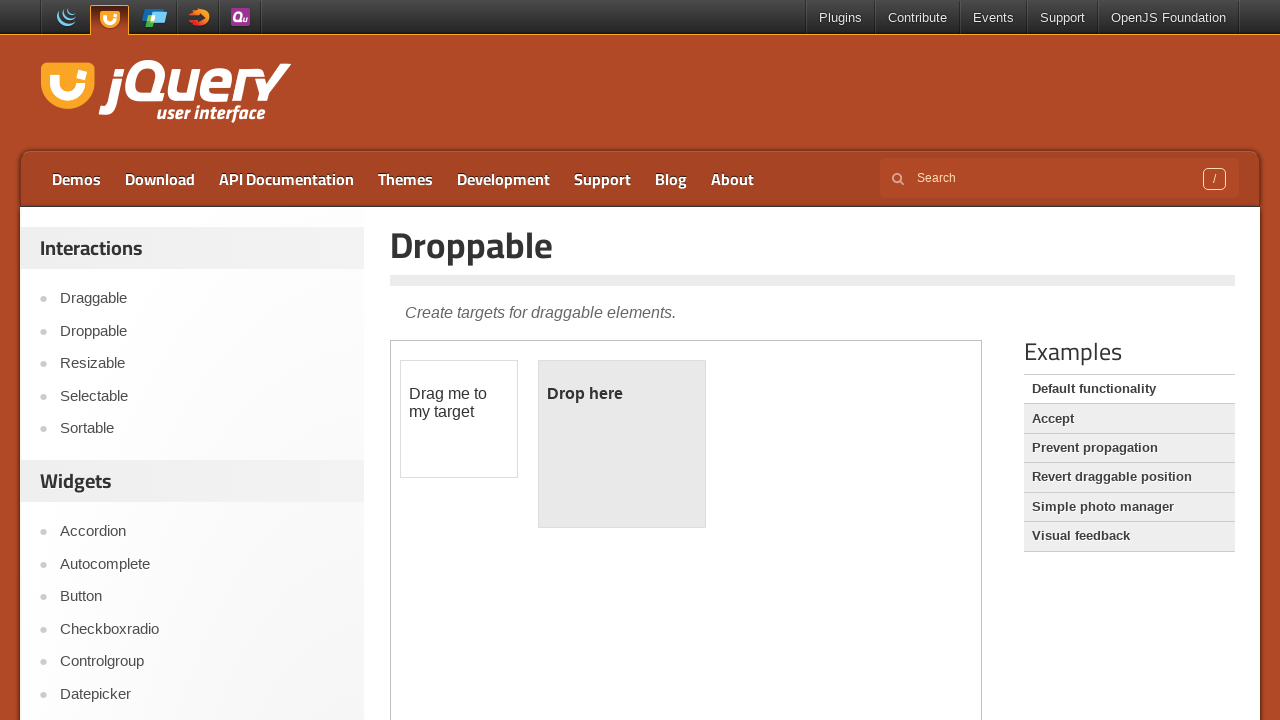

Located the first iframe on the jQuery UI droppable demo page
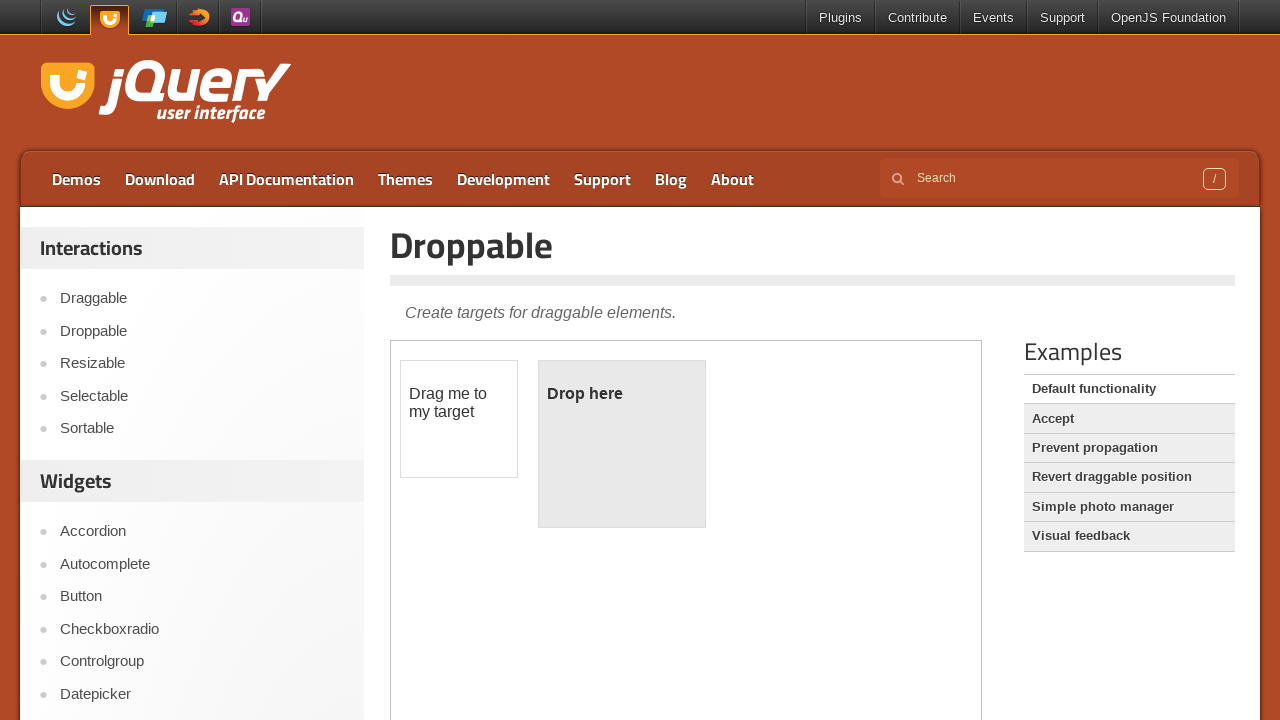

Located the draggable element within the iframe
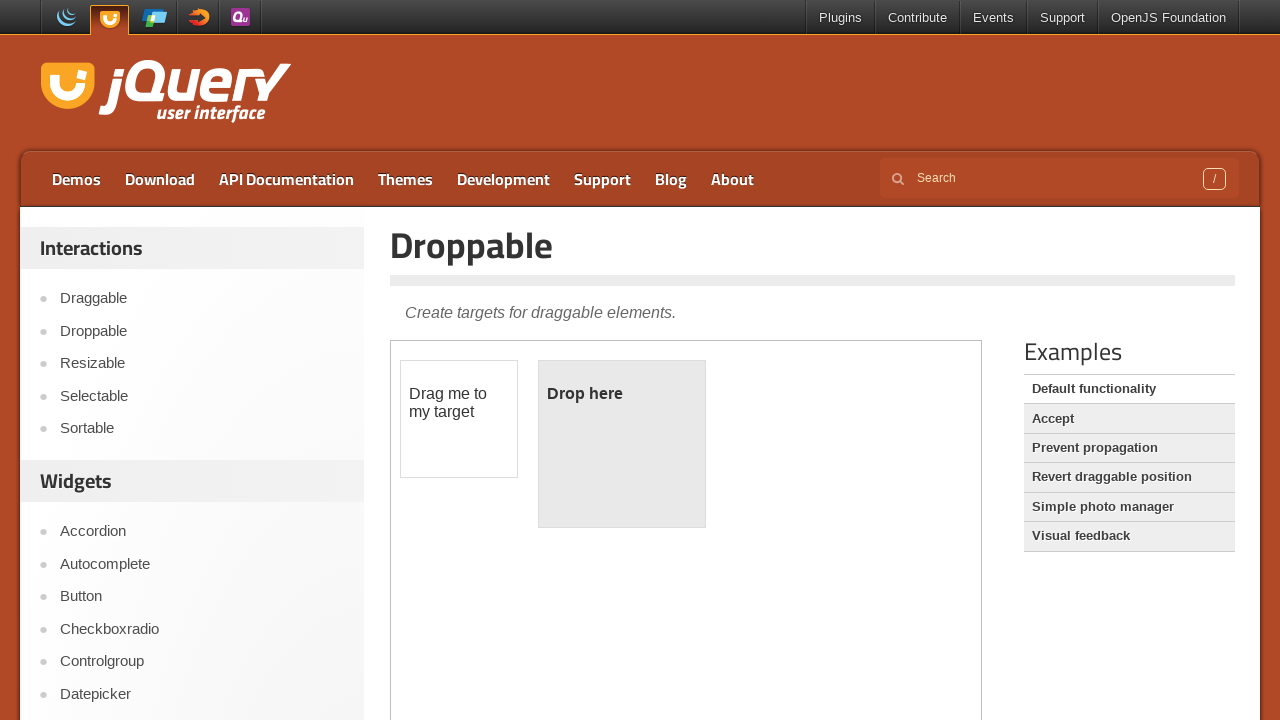

Located the droppable target element within the iframe
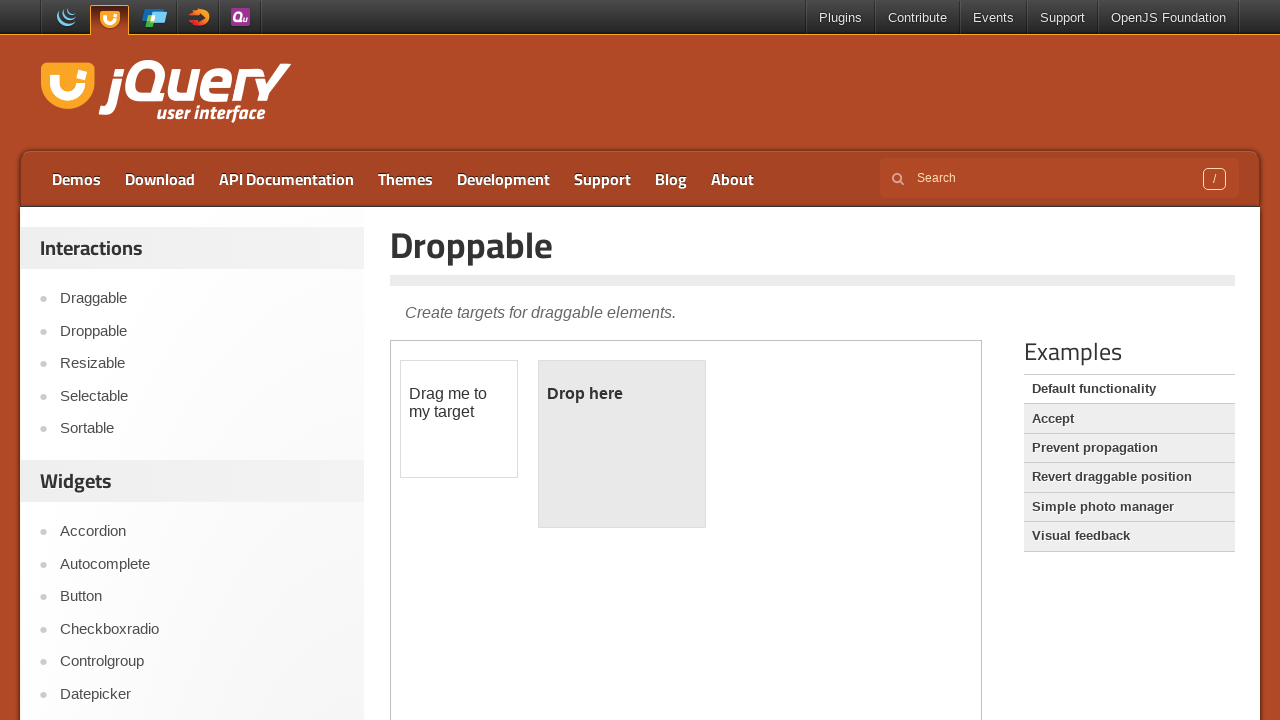

Draggable element became visible
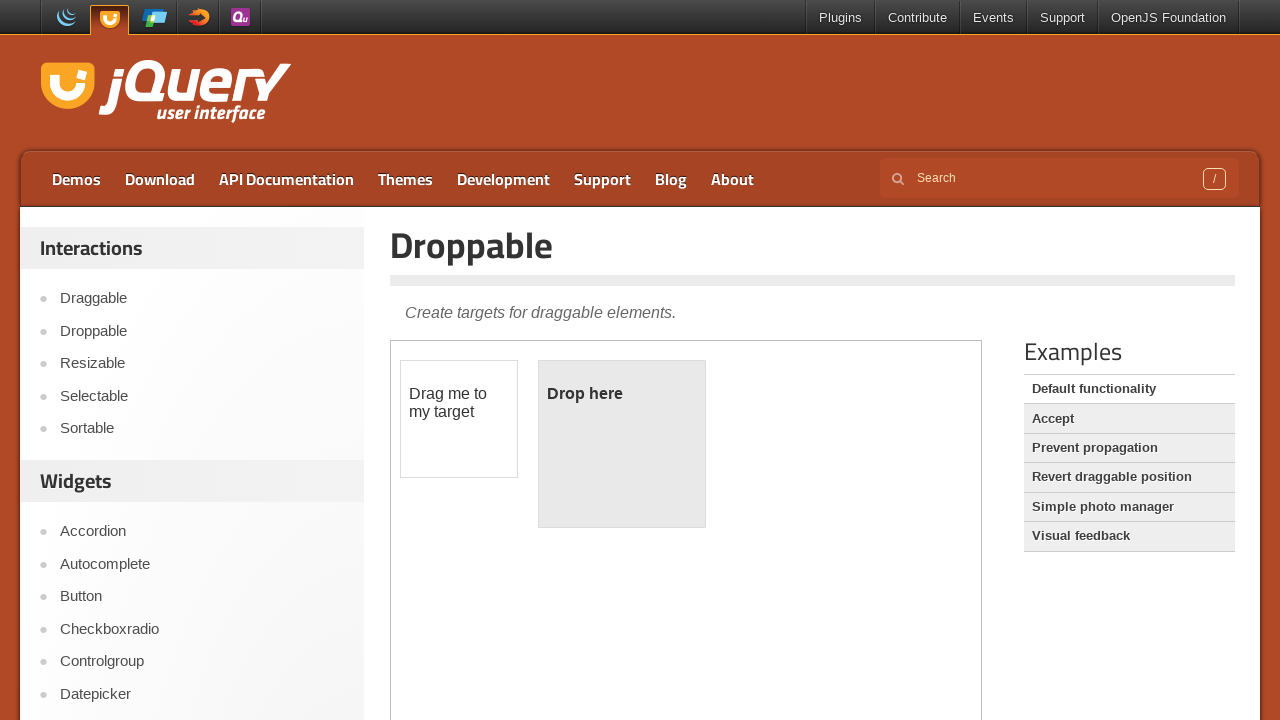

Droppable element became visible
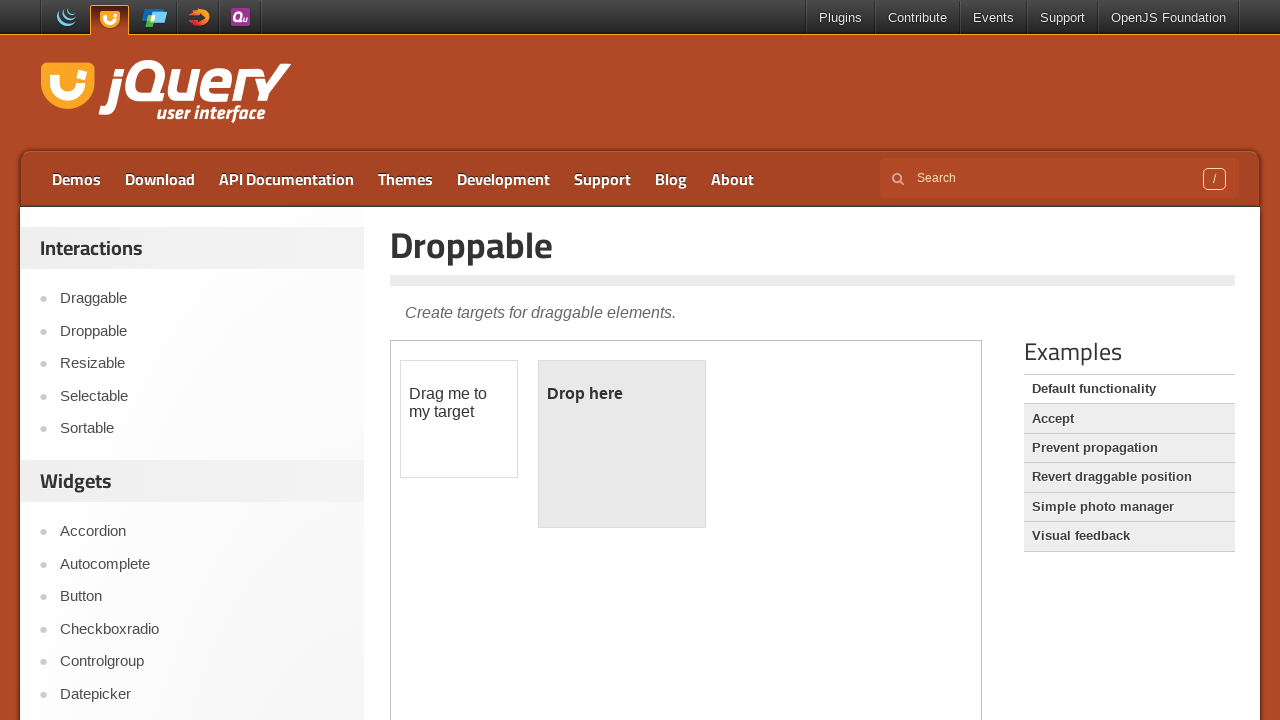

Dragged the draggable element onto the droppable target at (622, 444)
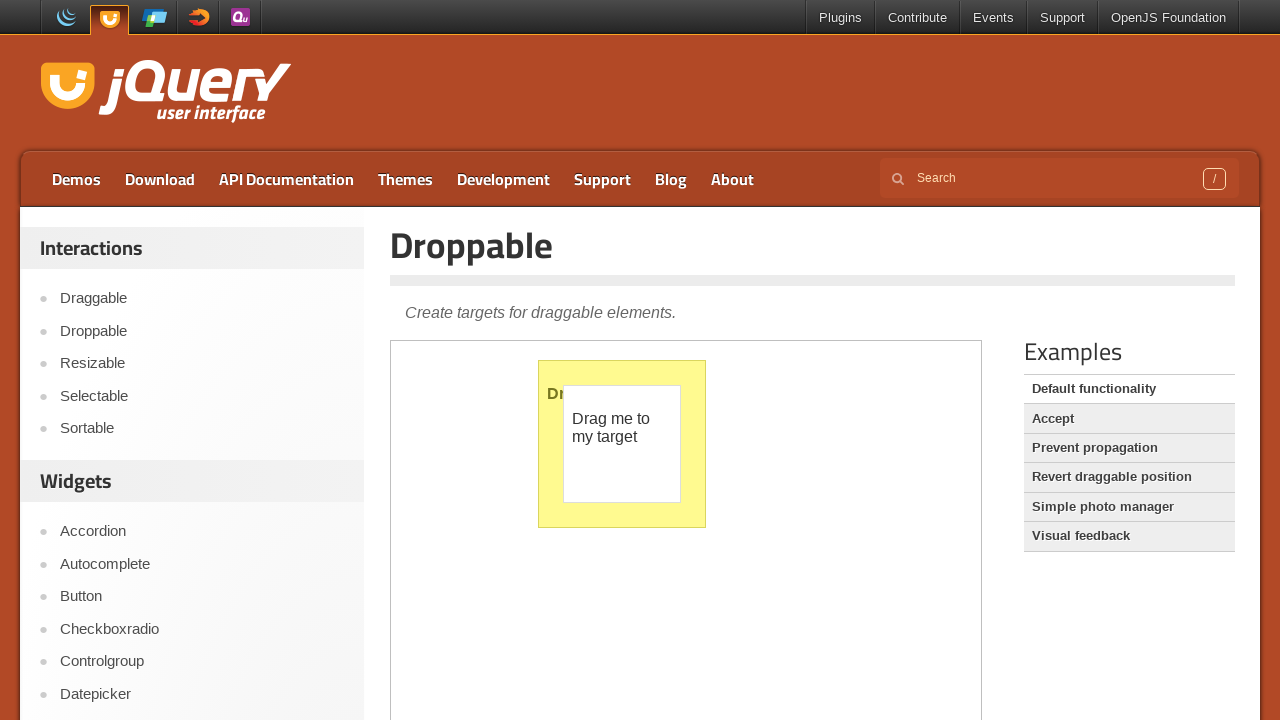

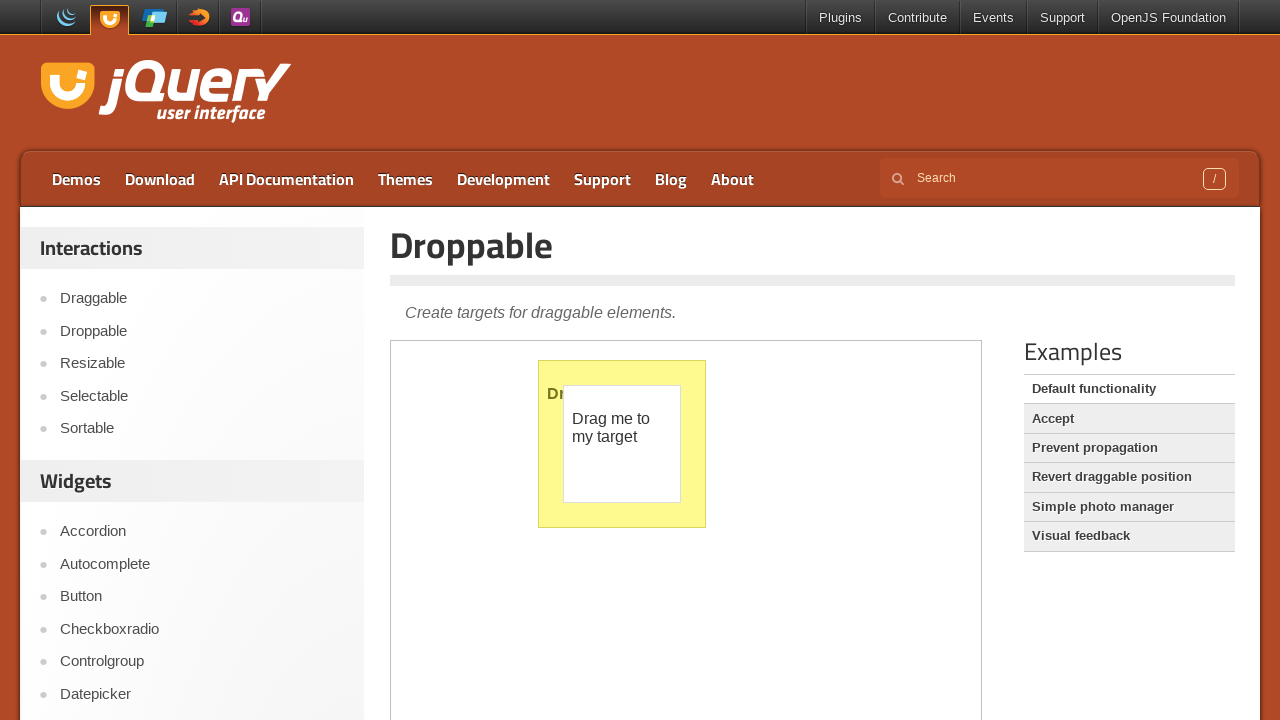